Tests that after dismissing a confirm dialog, the result message indicating cancellation is displayed on the page

Starting URL: https://demoqa.com/alerts

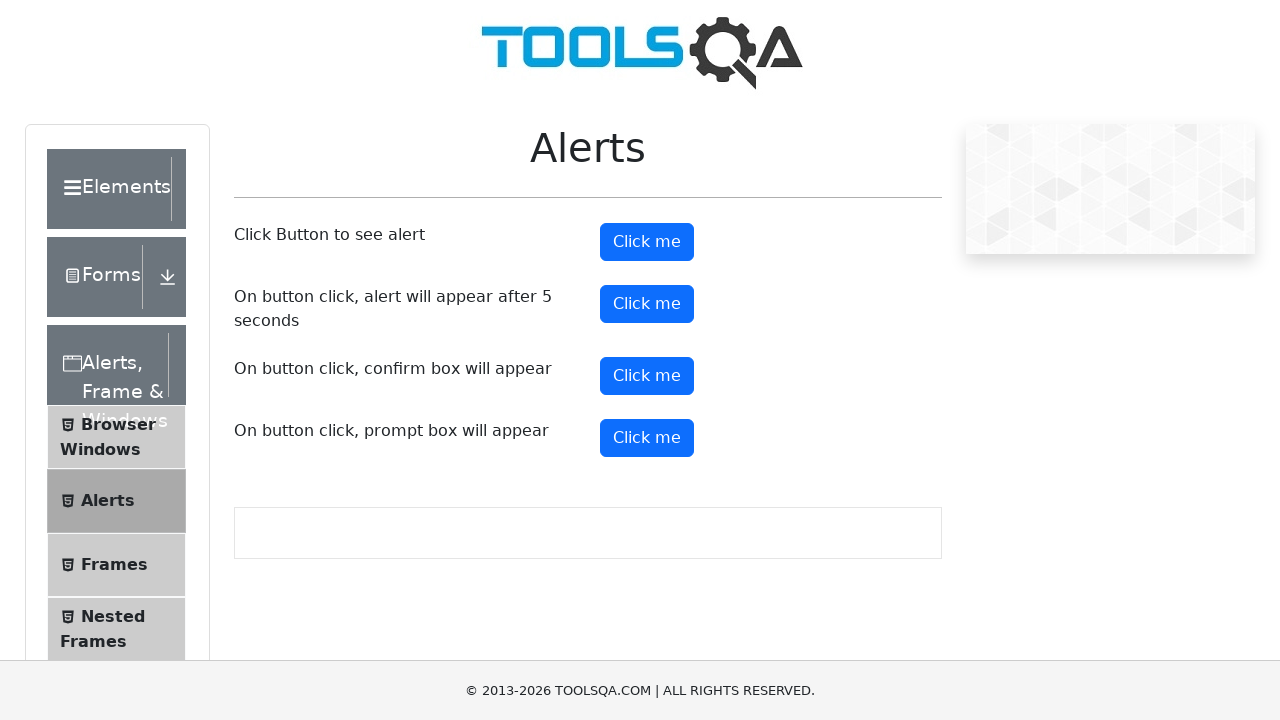

Set up dialog handler to dismiss confirm dialogs
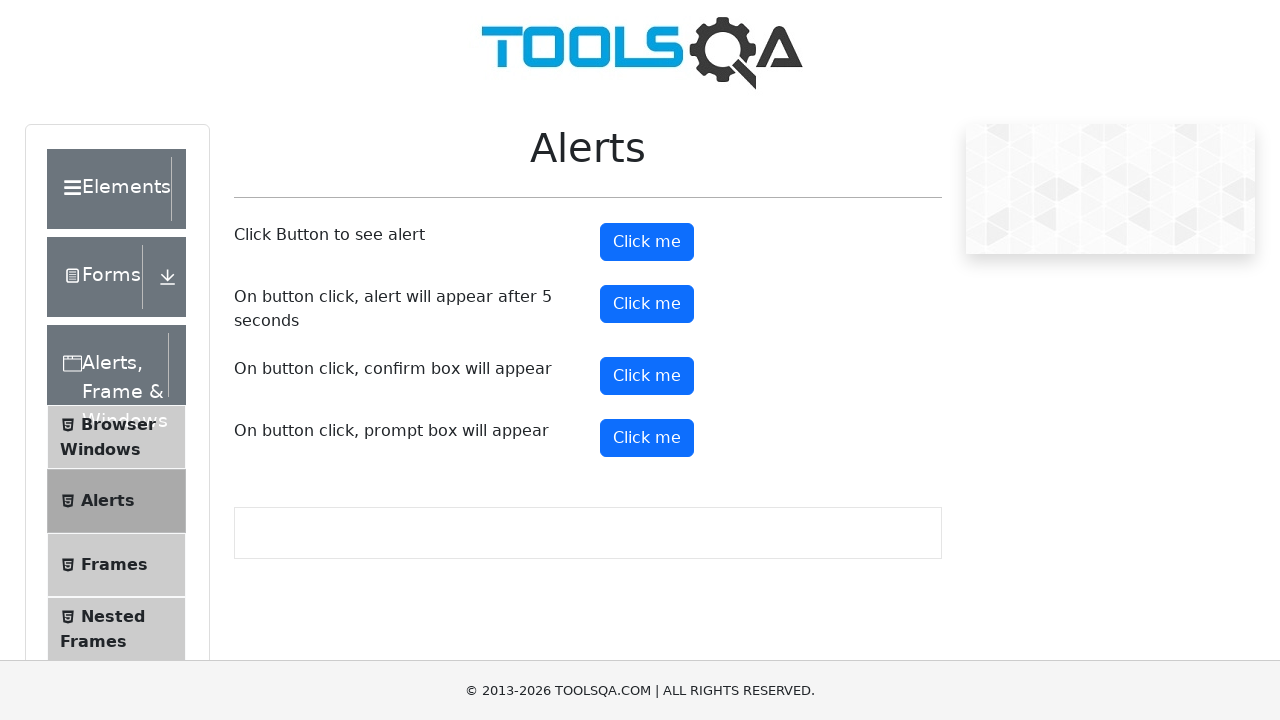

Clicked confirm button to trigger dialog at (647, 376) on #confirmButton
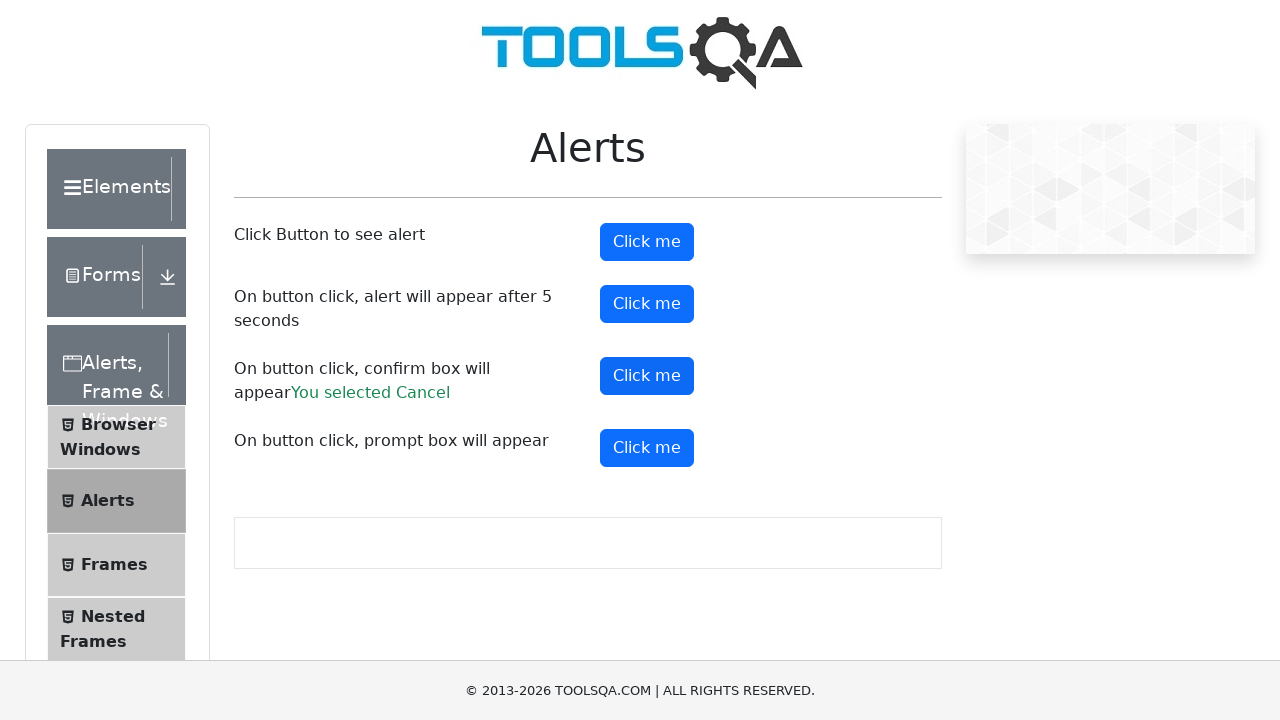

Confirm result message displayed on page after dismissing dialog
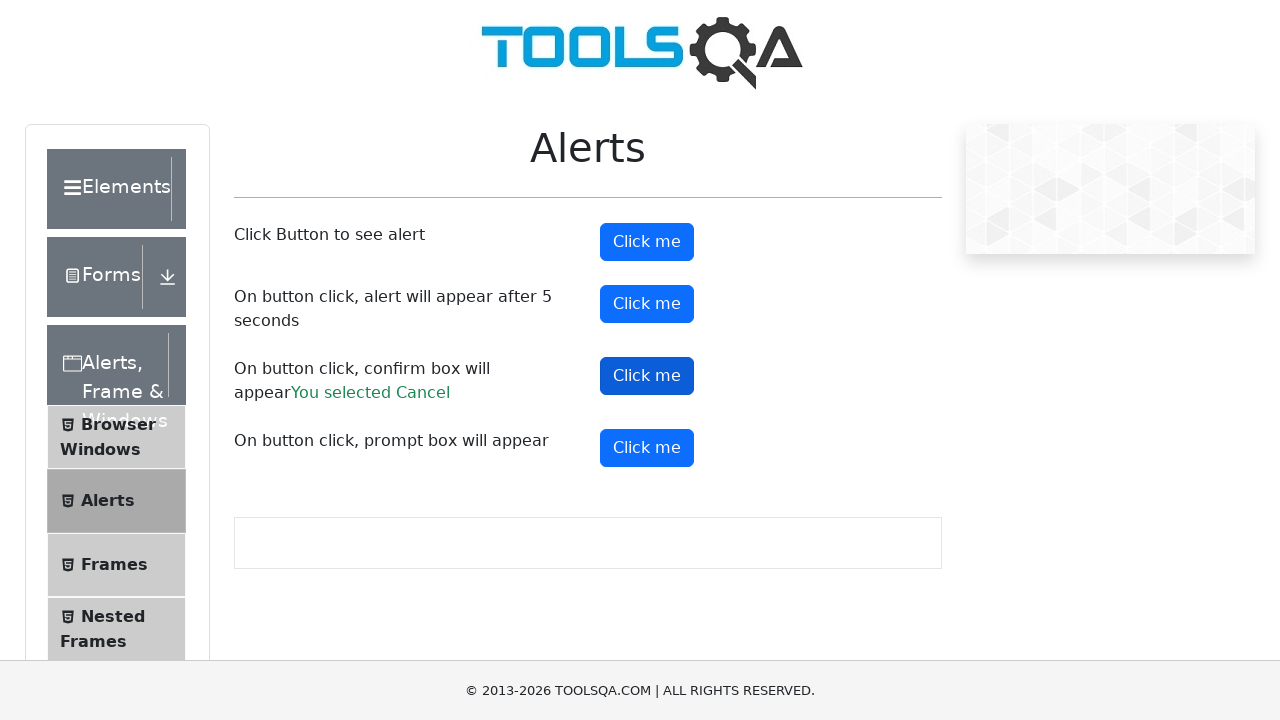

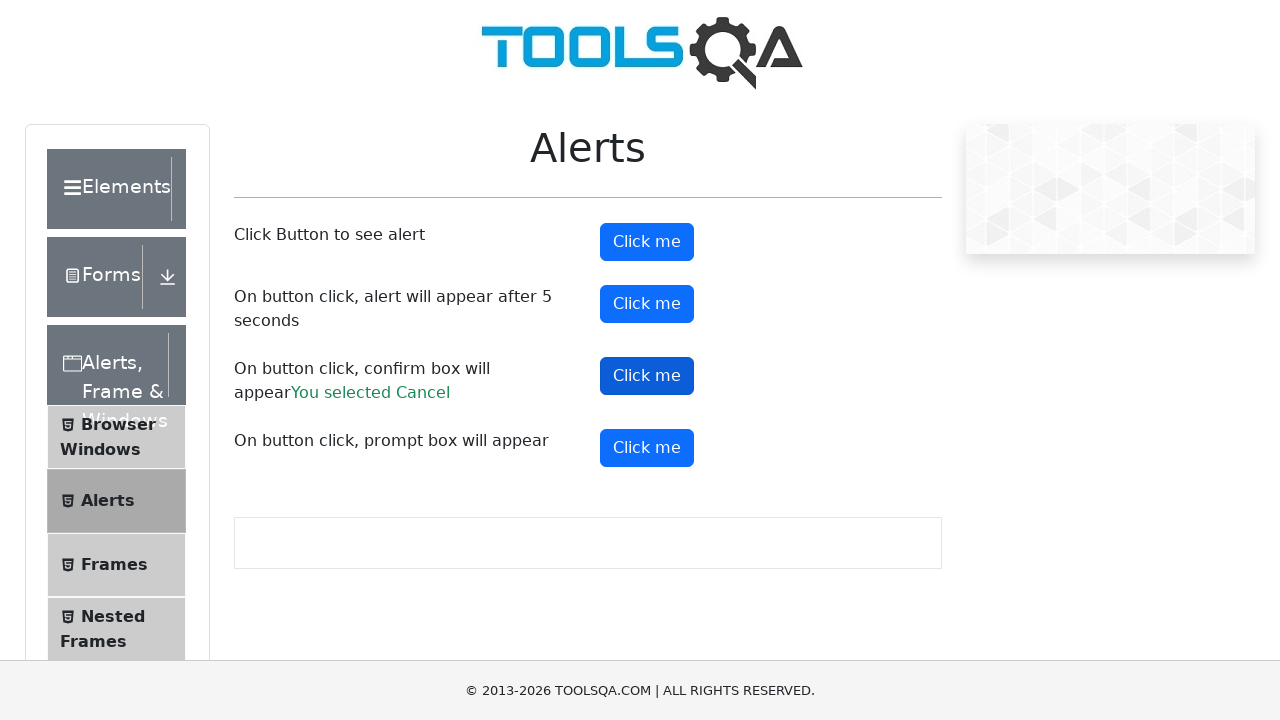